Navigates to Kalimati Market price page and verifies that the daily date heading element loads correctly

Starting URL: https://kalimatimarket.gov.np/price

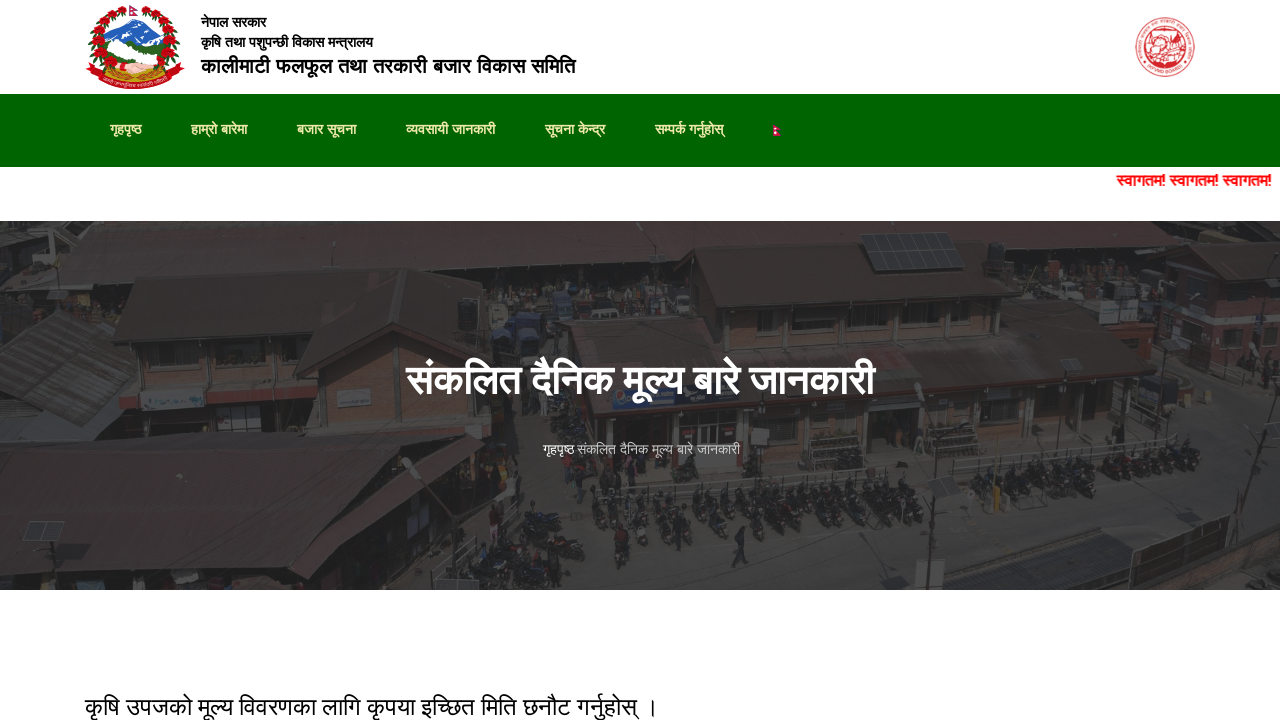

Navigated to Kalimati Market price page
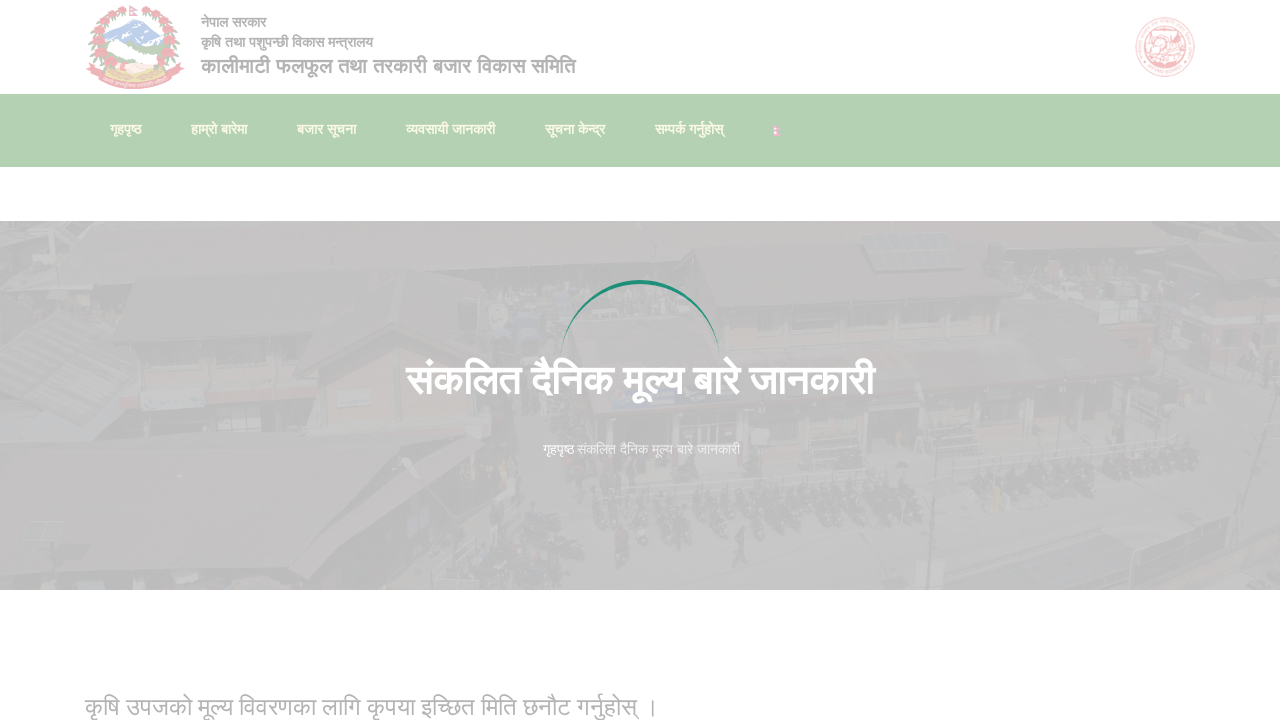

Daily date heading element loaded successfully
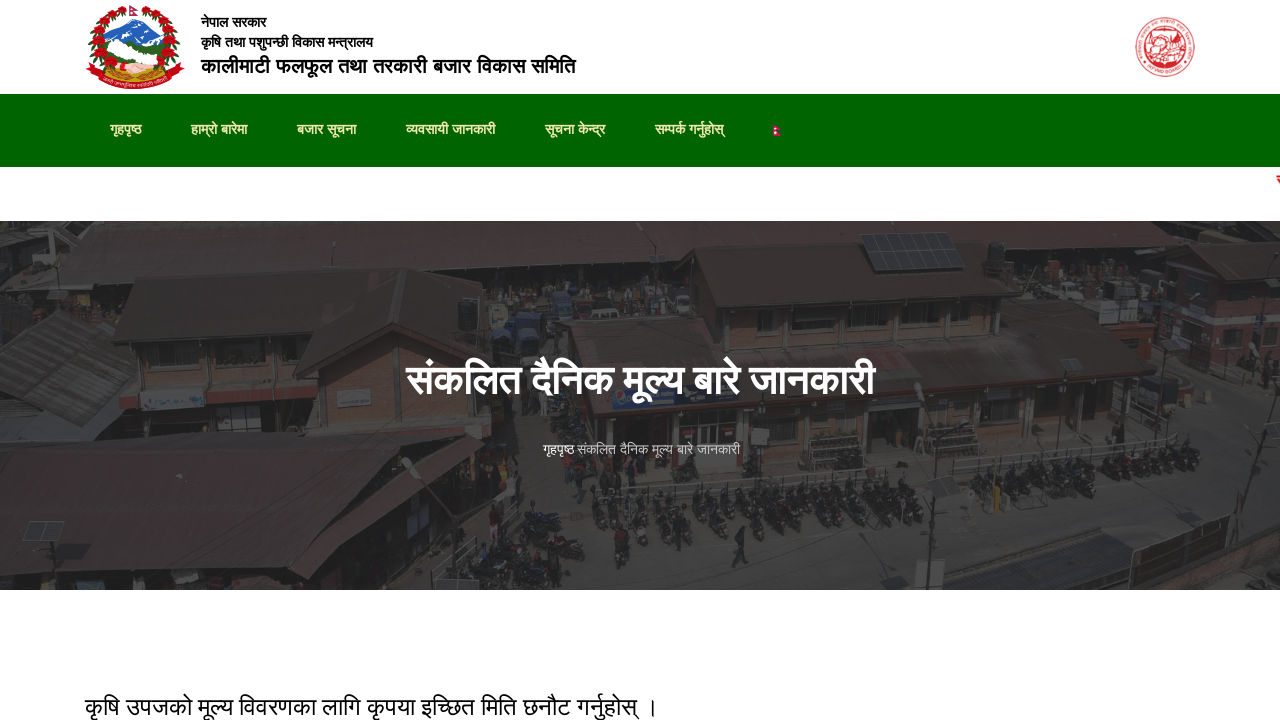

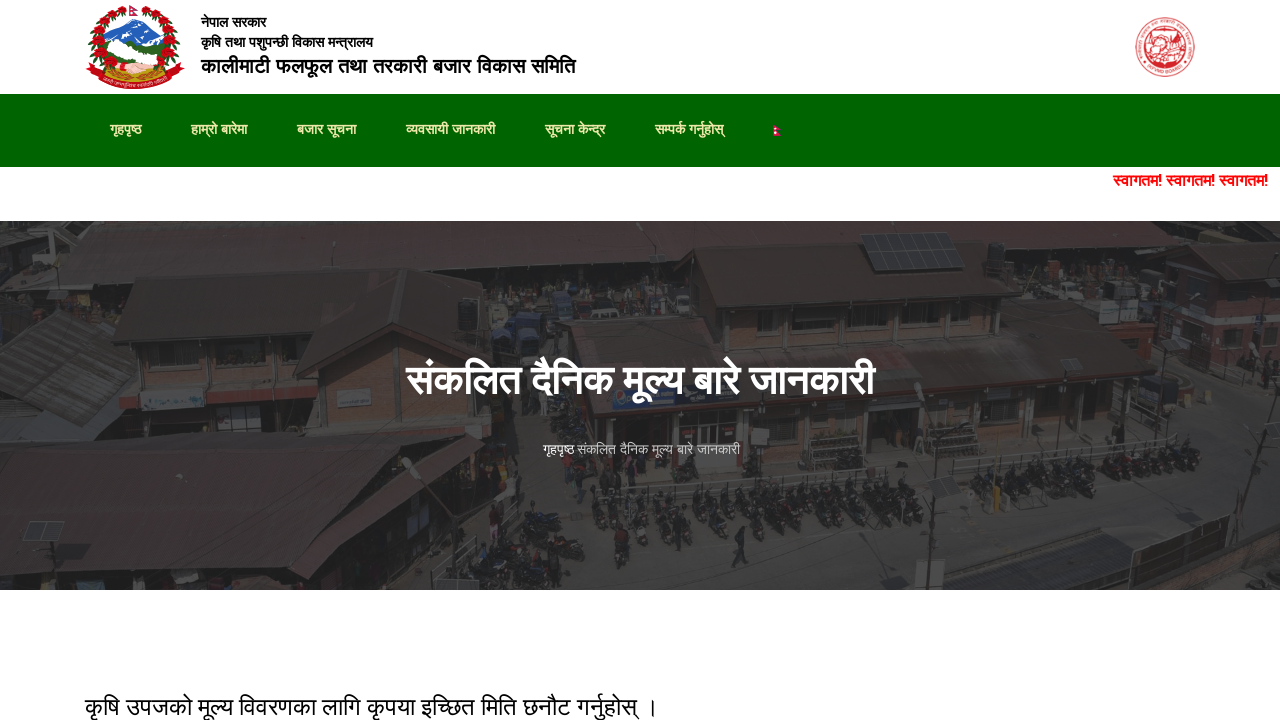